Navigates to the Rahul Shetty Academy client page and verifies it loads successfully.

Starting URL: https://rahulshettyacademy.com/client

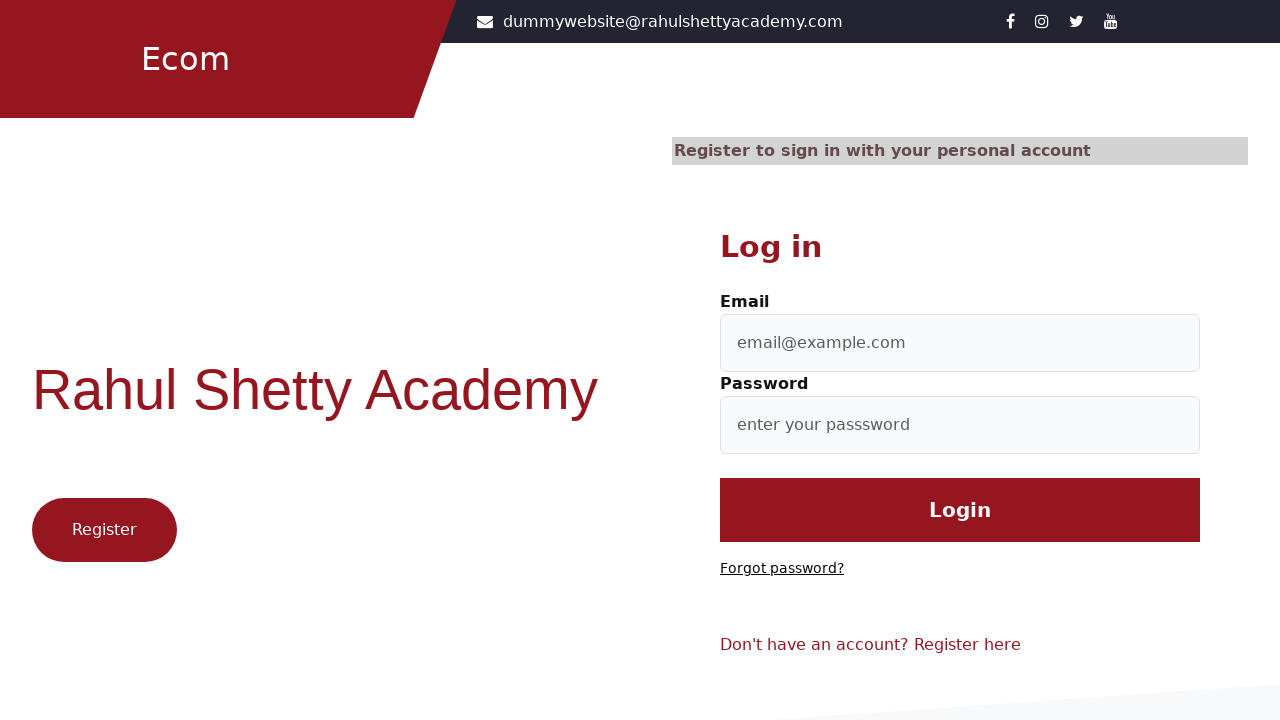

Waited for page to reach domcontentloaded state
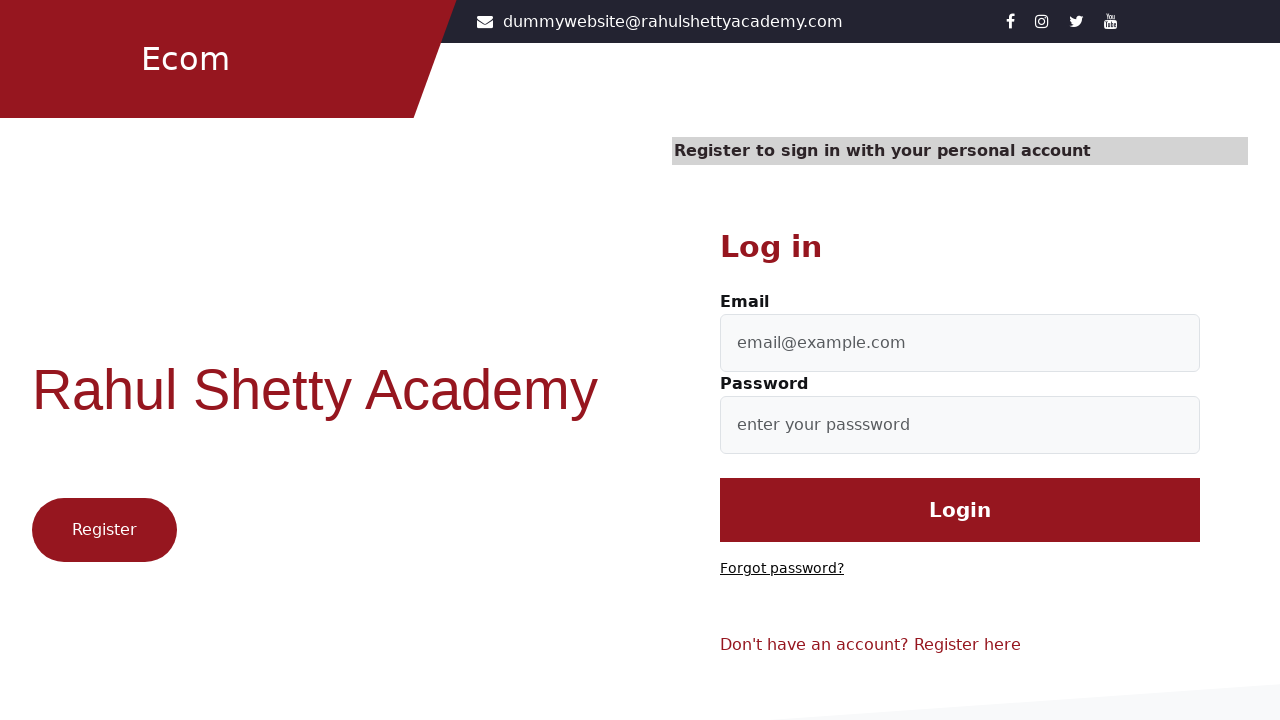

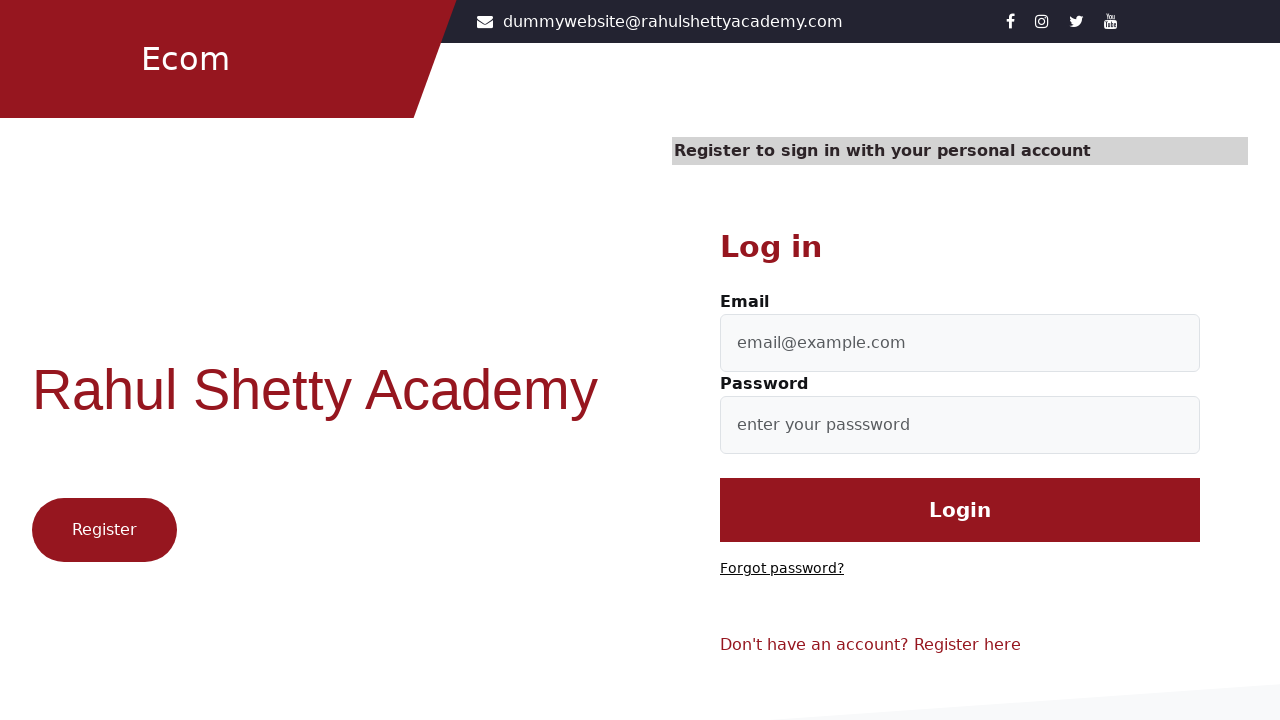